Tests simple alert handling by clicking a button to trigger an alert and then accepting it

Starting URL: https://leafground.com/alert.xhtml

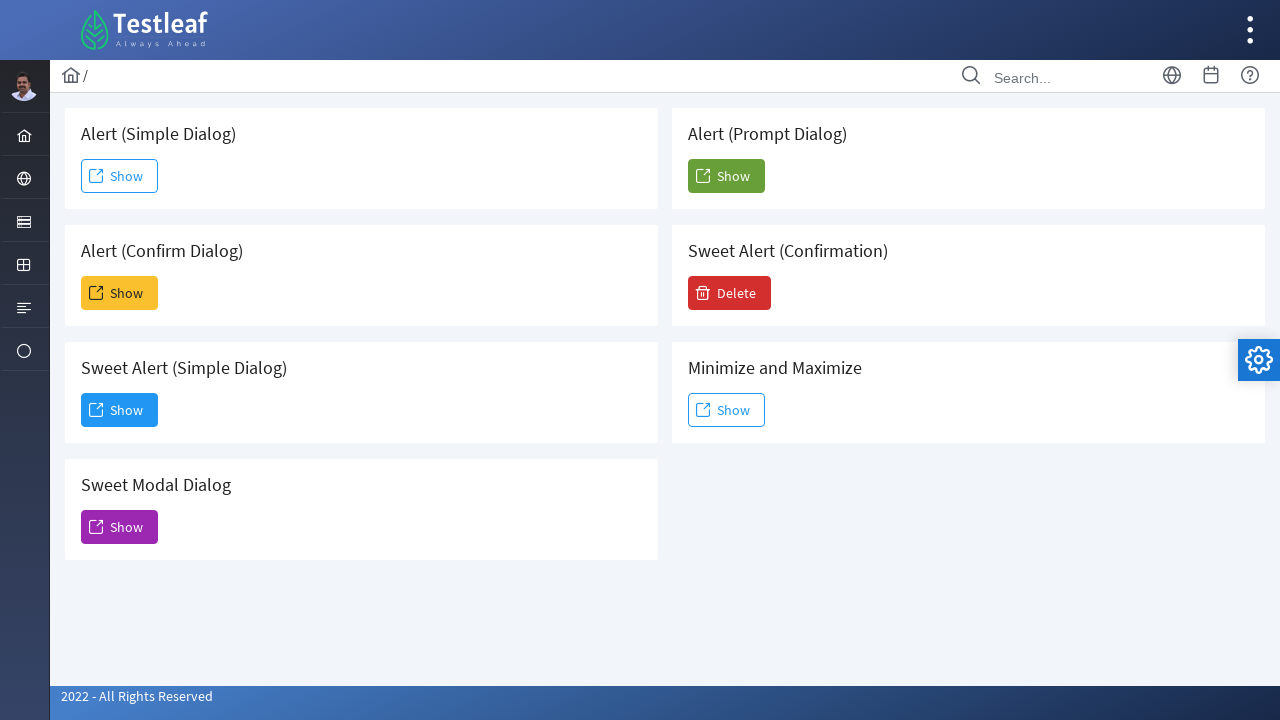

Clicked 'Show' button to trigger alert at (120, 176) on xpath=//span[text()='Show']
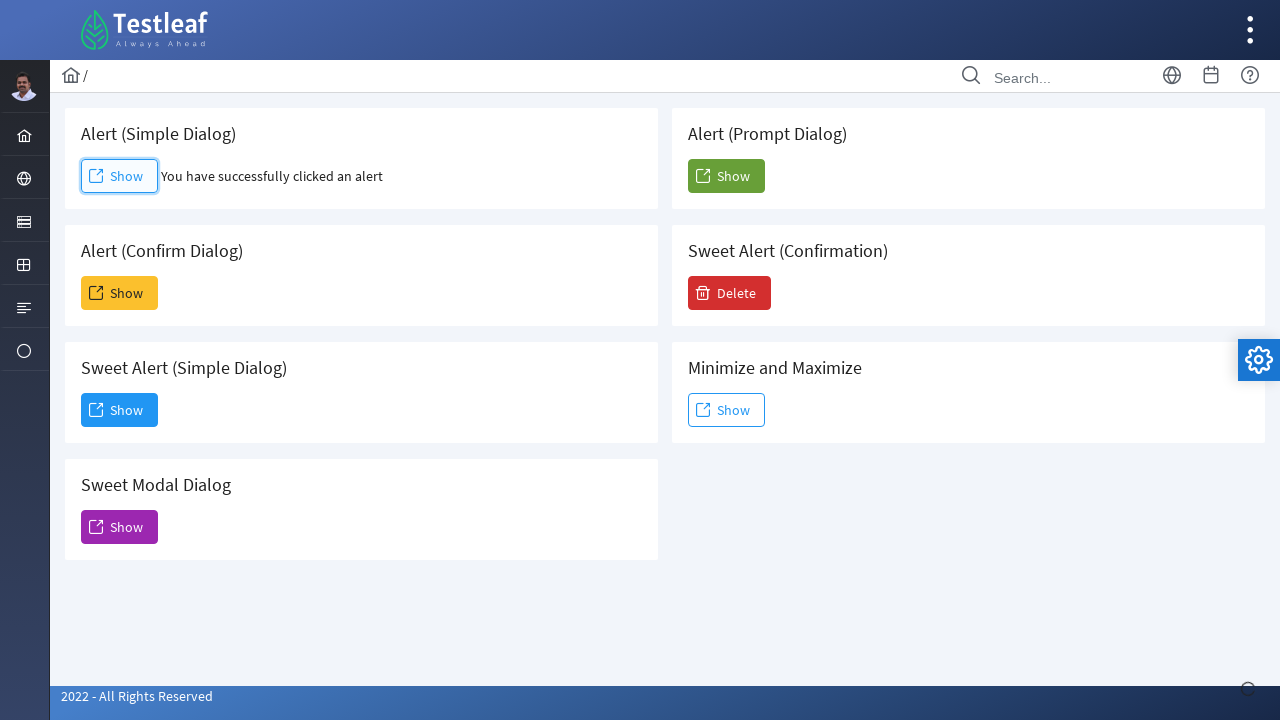

Set up dialog handler to accept alerts
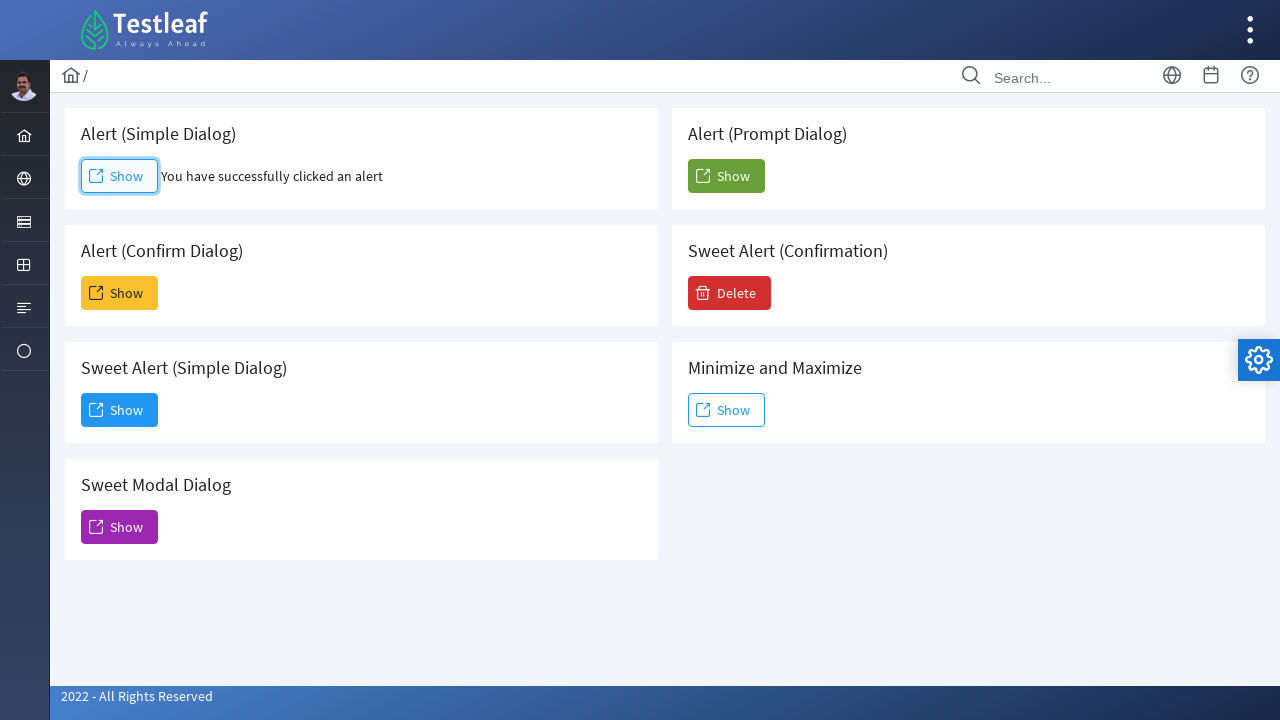

Clicked 'Show' button again to trigger alert and test handler at (120, 176) on xpath=//span[text()='Show']
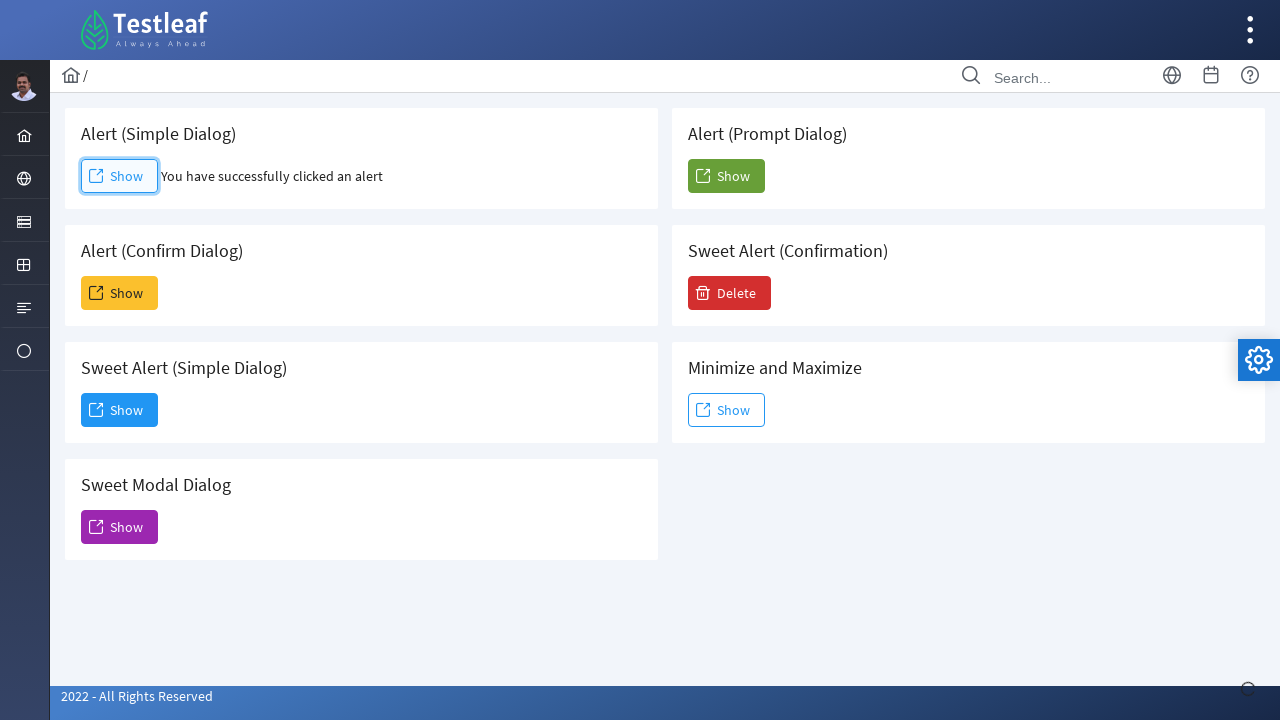

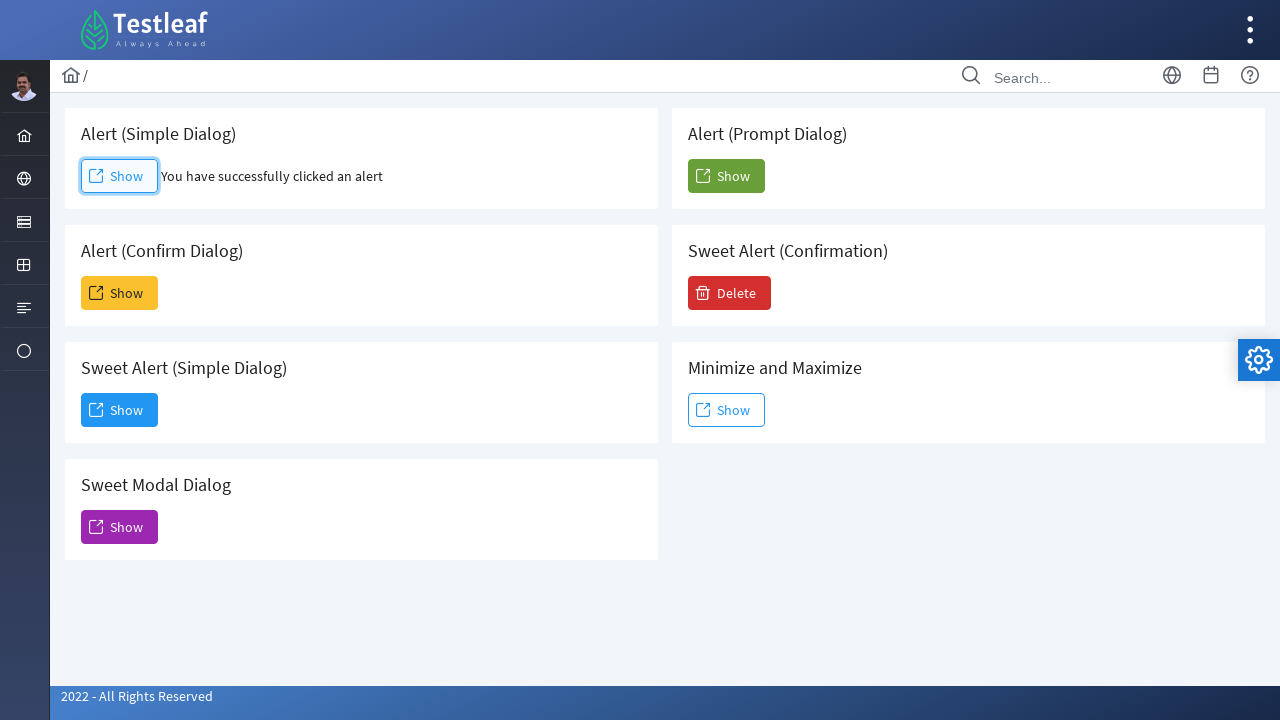